Simple test that navigates to the LinkedIn Chess app page to verify it loads successfully

Starting URL: https://linkedinchess.vercel.app/

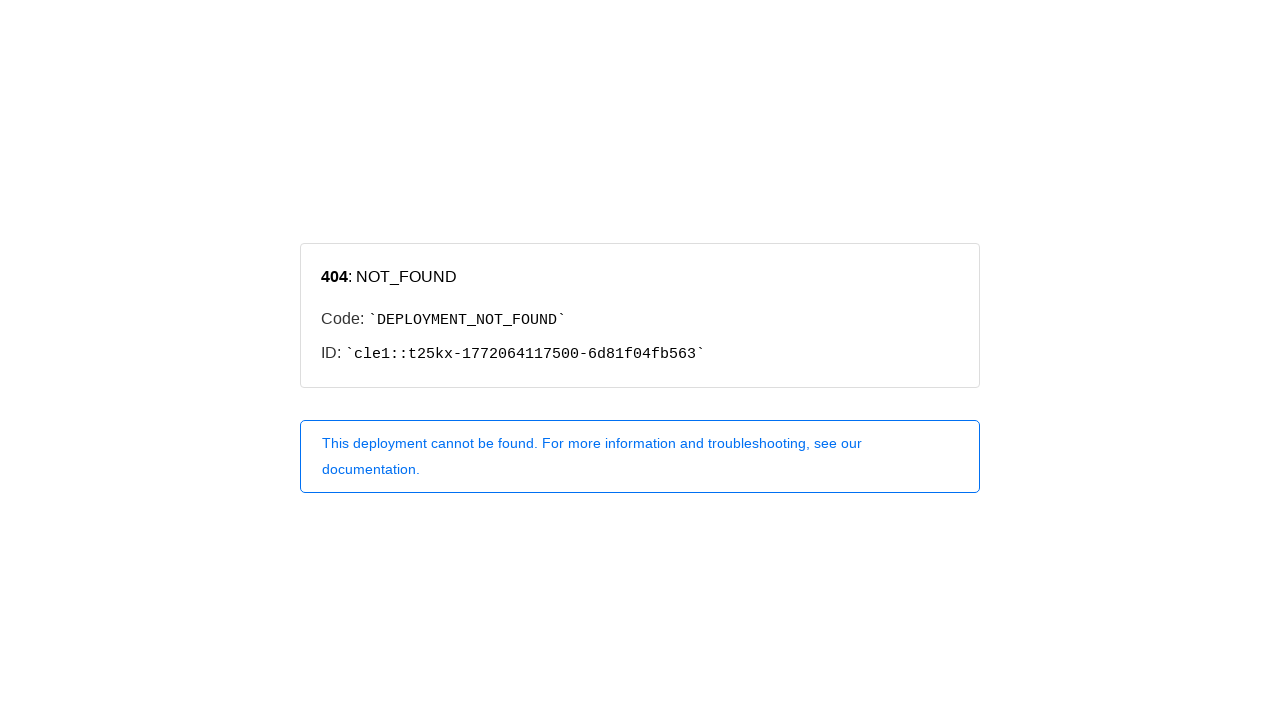

Navigated to LinkedIn Chess app page
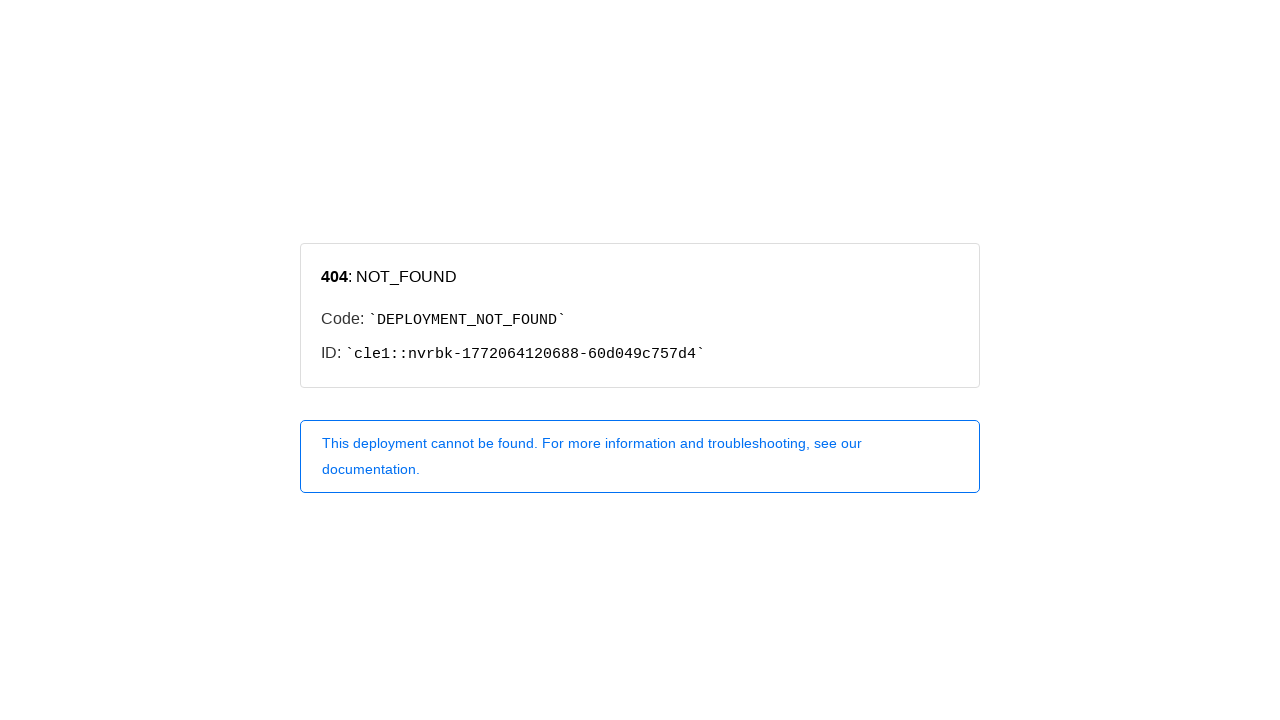

Waited for page to load completely
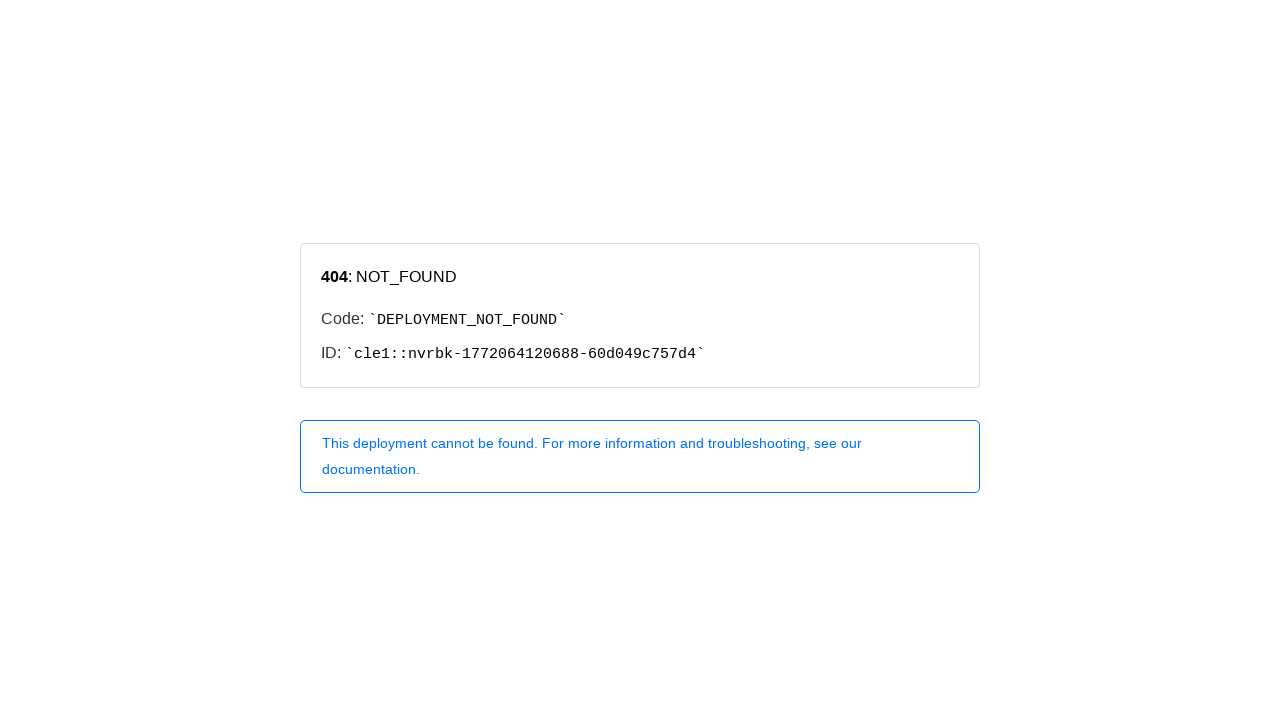

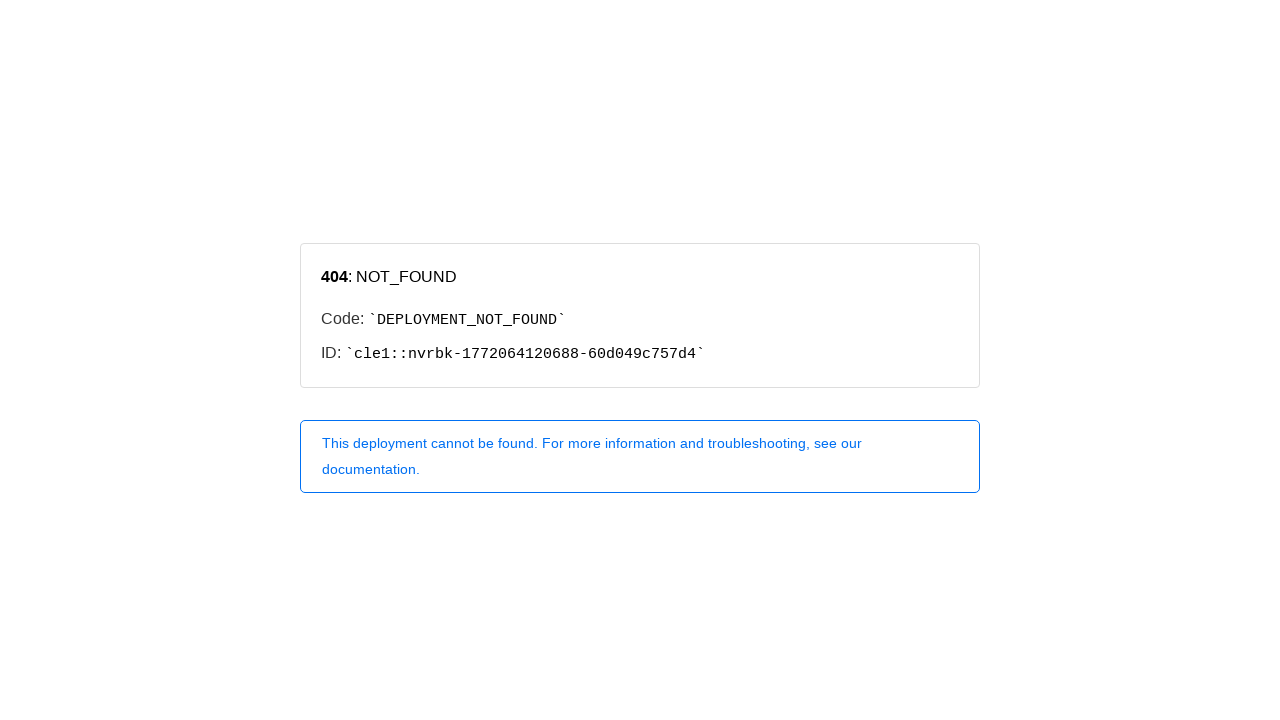